Tests HTML5 drag and drop functionality by dragging column A to column B and verifying the elements have switched positions

Starting URL: http://the-internet.herokuapp.com/drag_and_drop

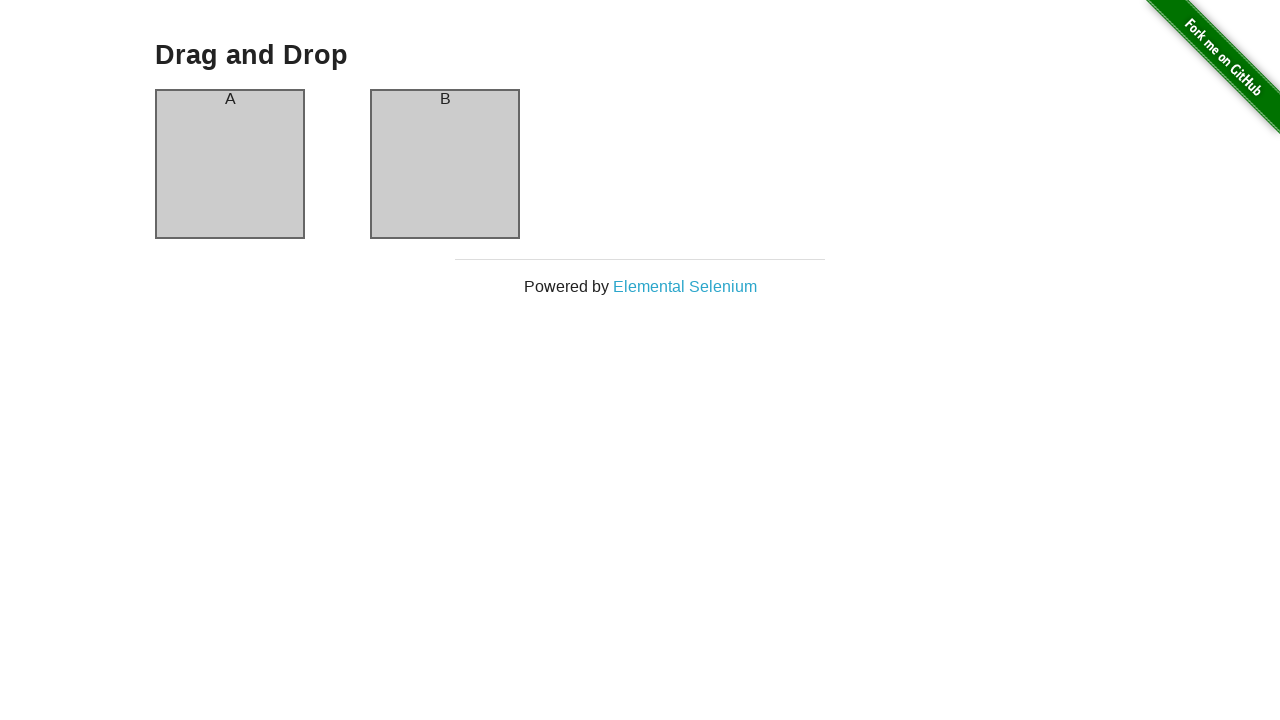

Located column A drag source element
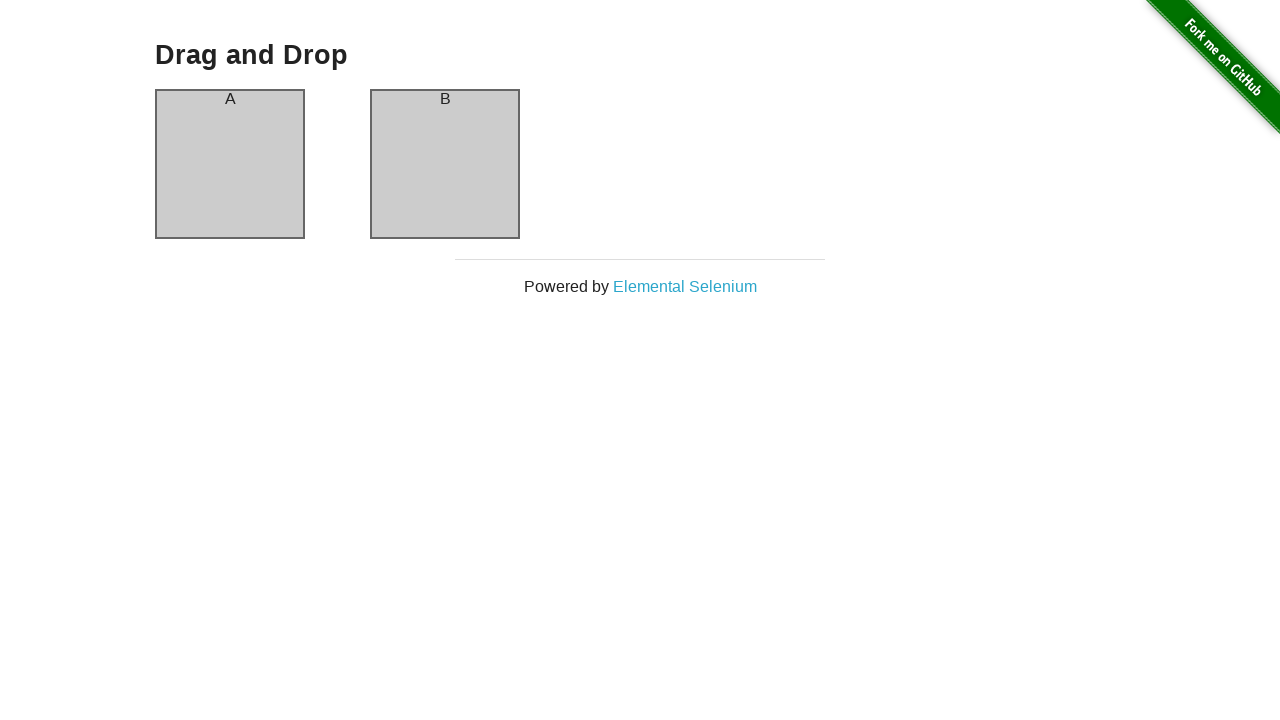

Located column B drop target element
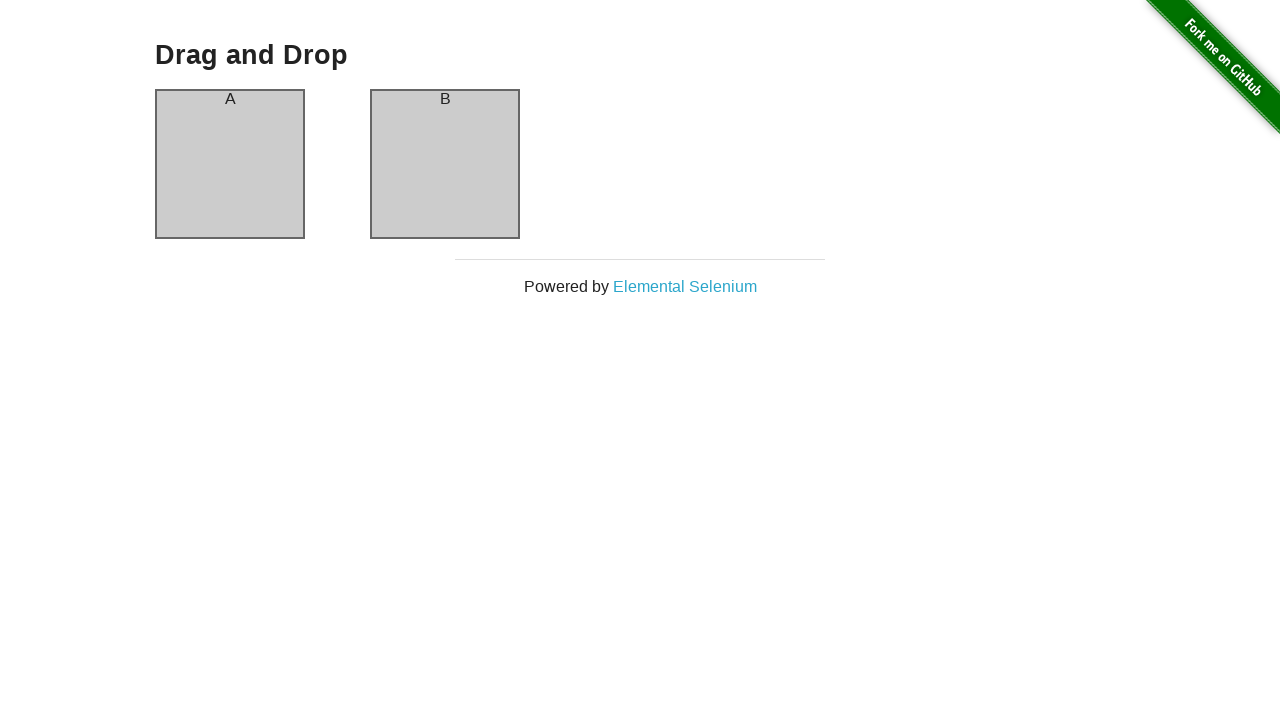

Dragged column A to column B at (445, 164)
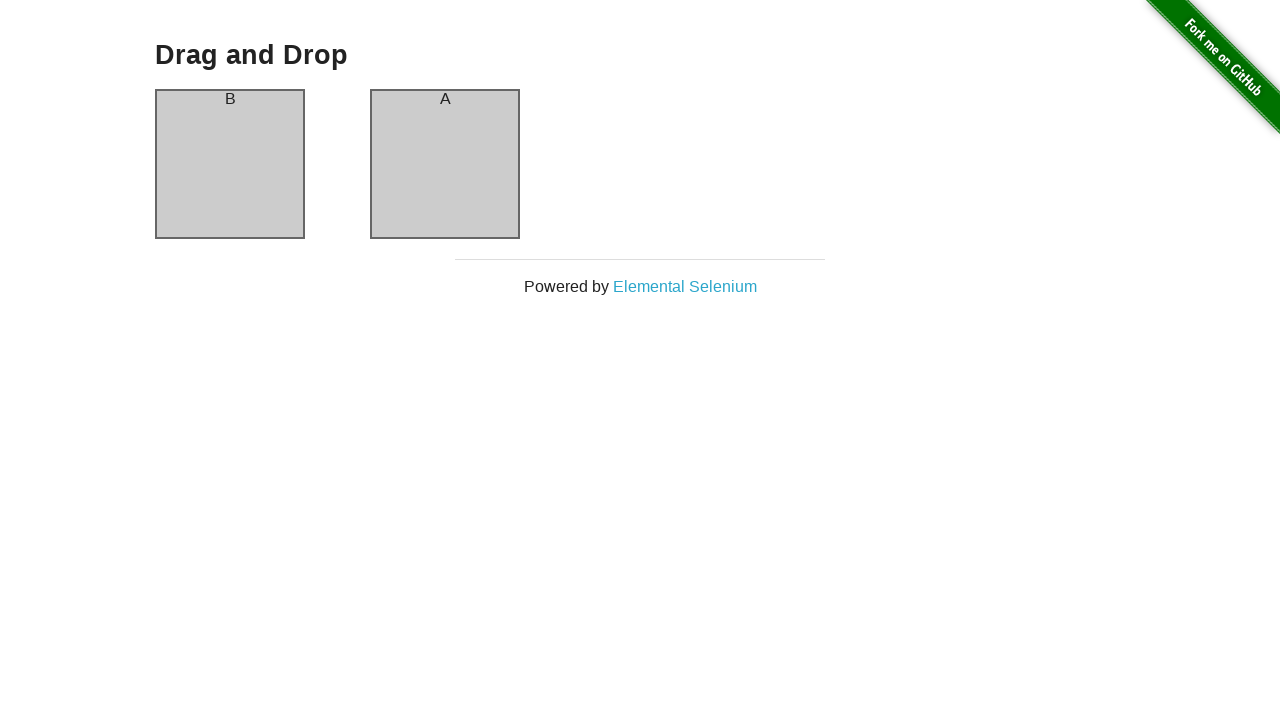

Verified column A now contains 'B'
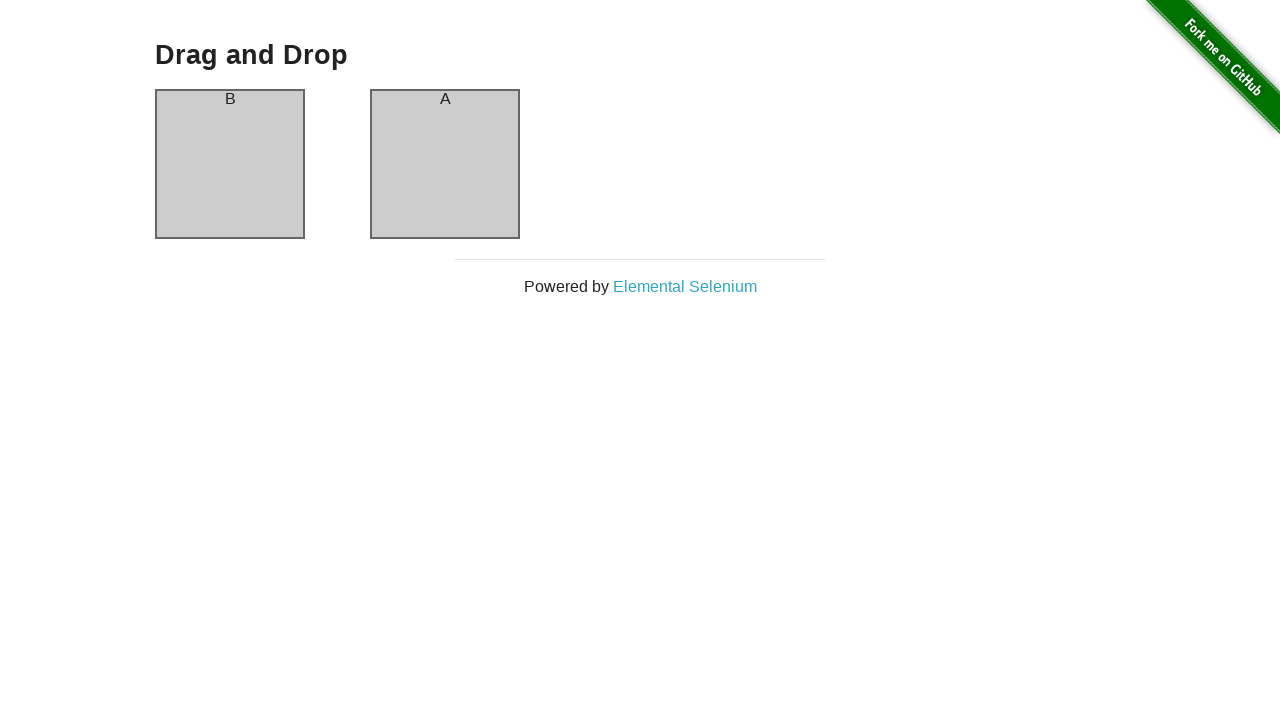

Verified column B now contains 'A' - drag and drop successful
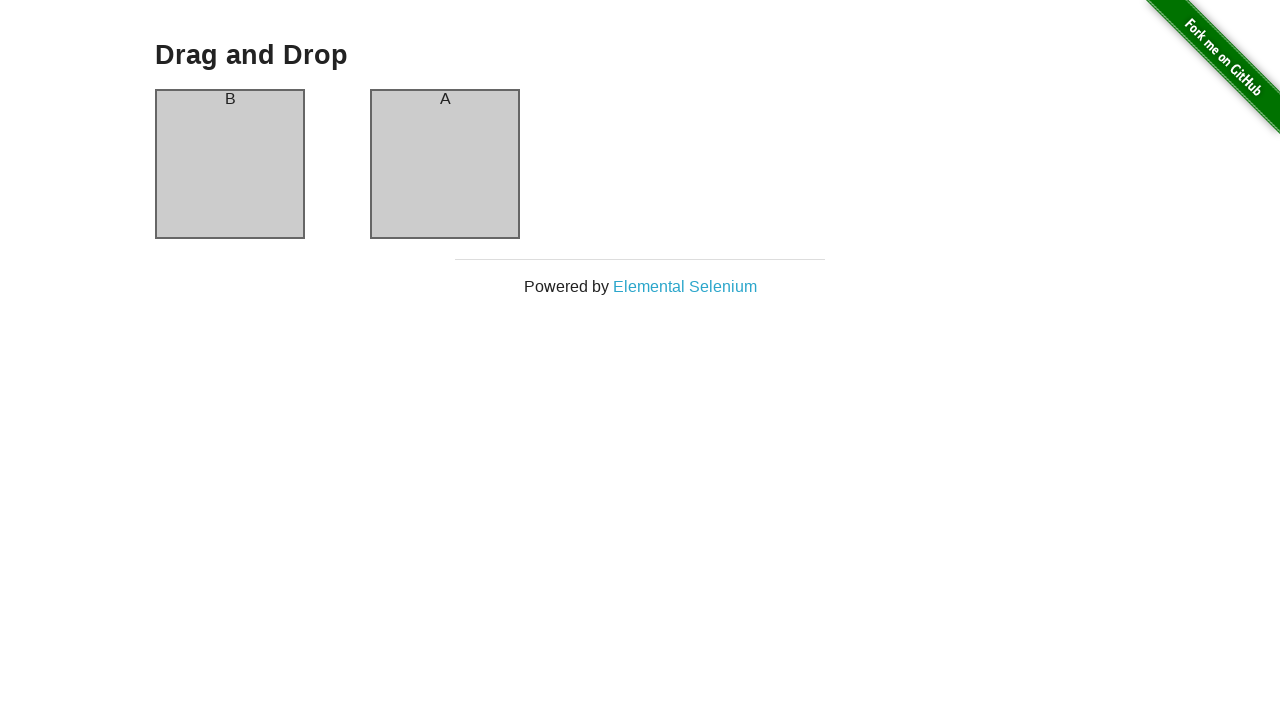

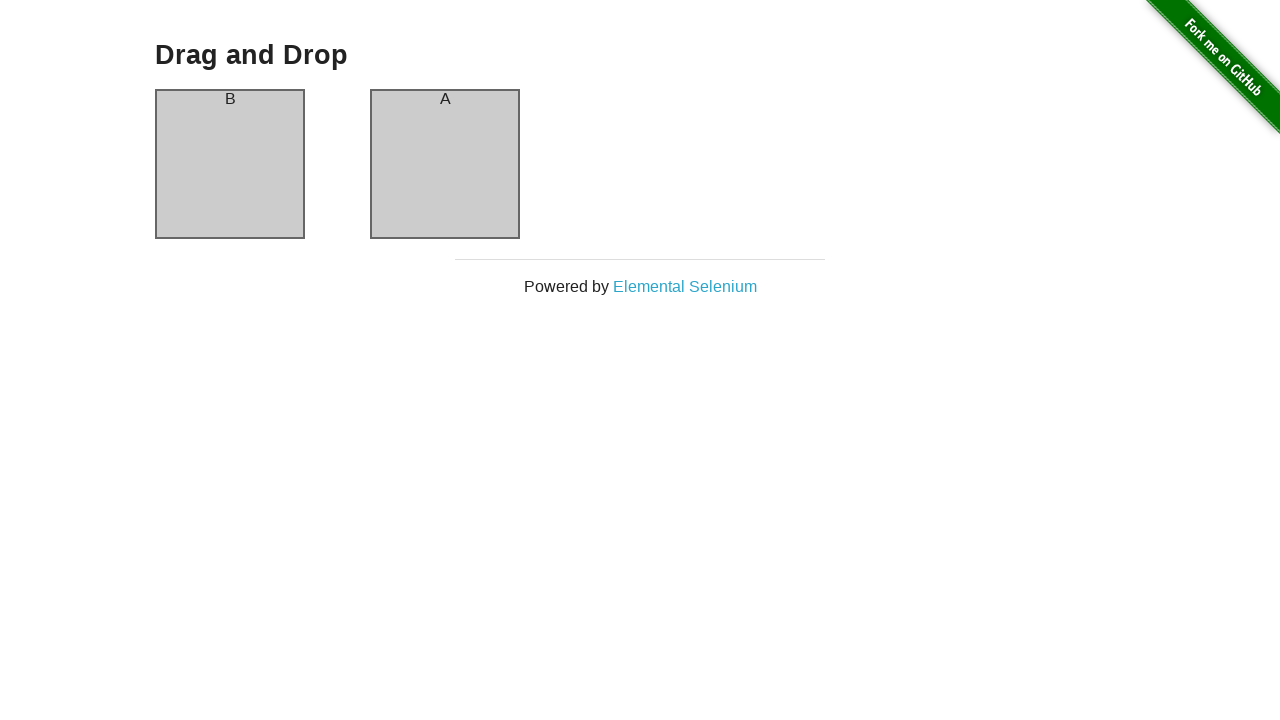